Tests that the browser back button works correctly with filter navigation

Starting URL: https://demo.playwright.dev/todomvc

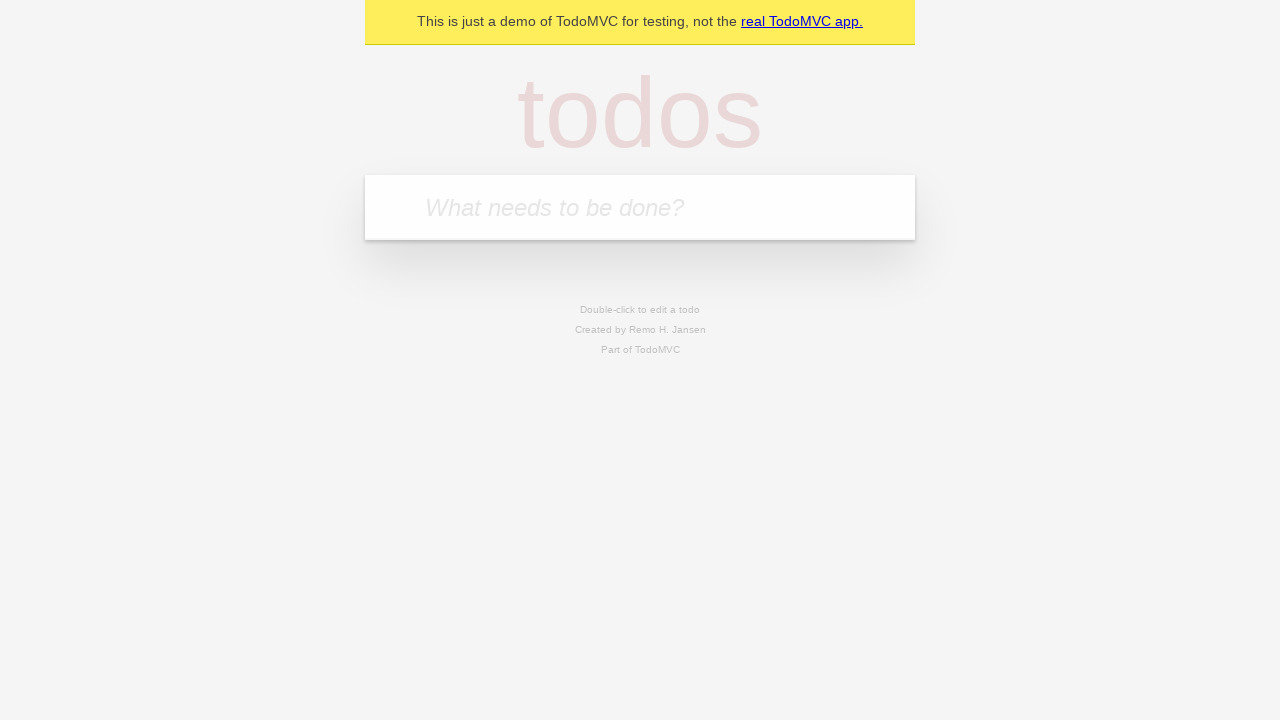

Filled todo input with 'buy some cheese' on internal:attr=[placeholder="What needs to be done?"i]
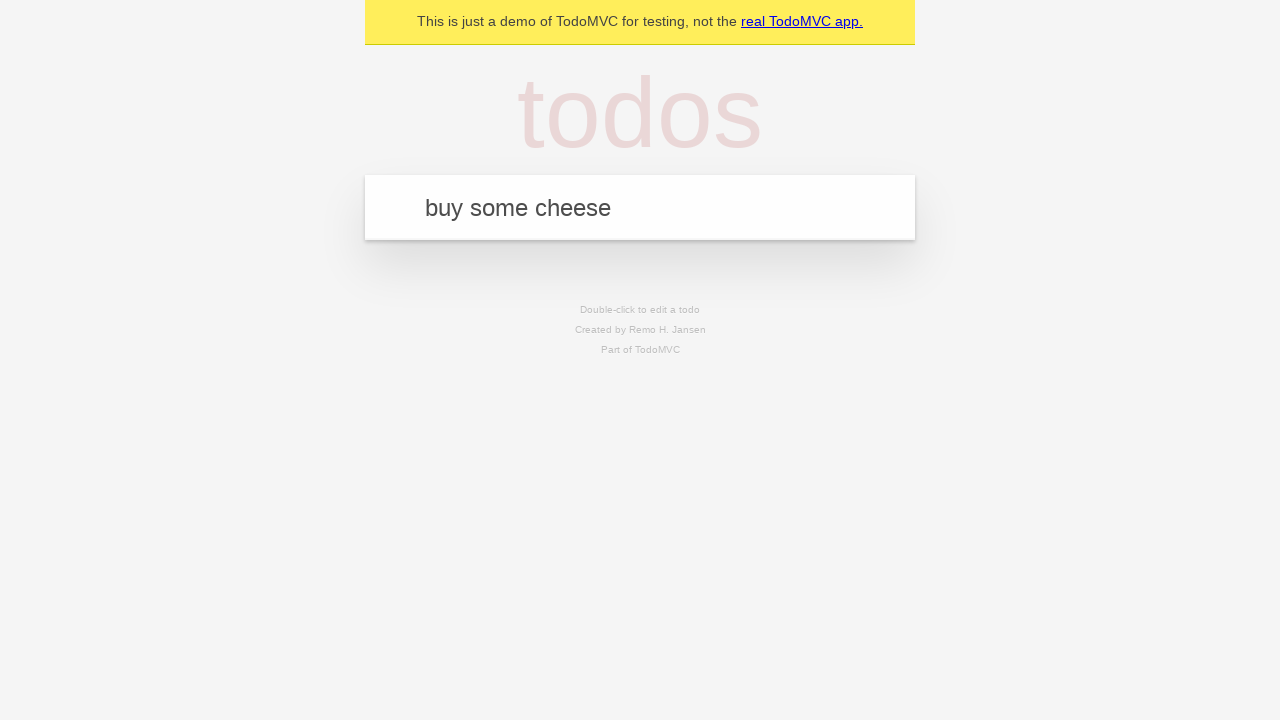

Pressed Enter to create first todo on internal:attr=[placeholder="What needs to be done?"i]
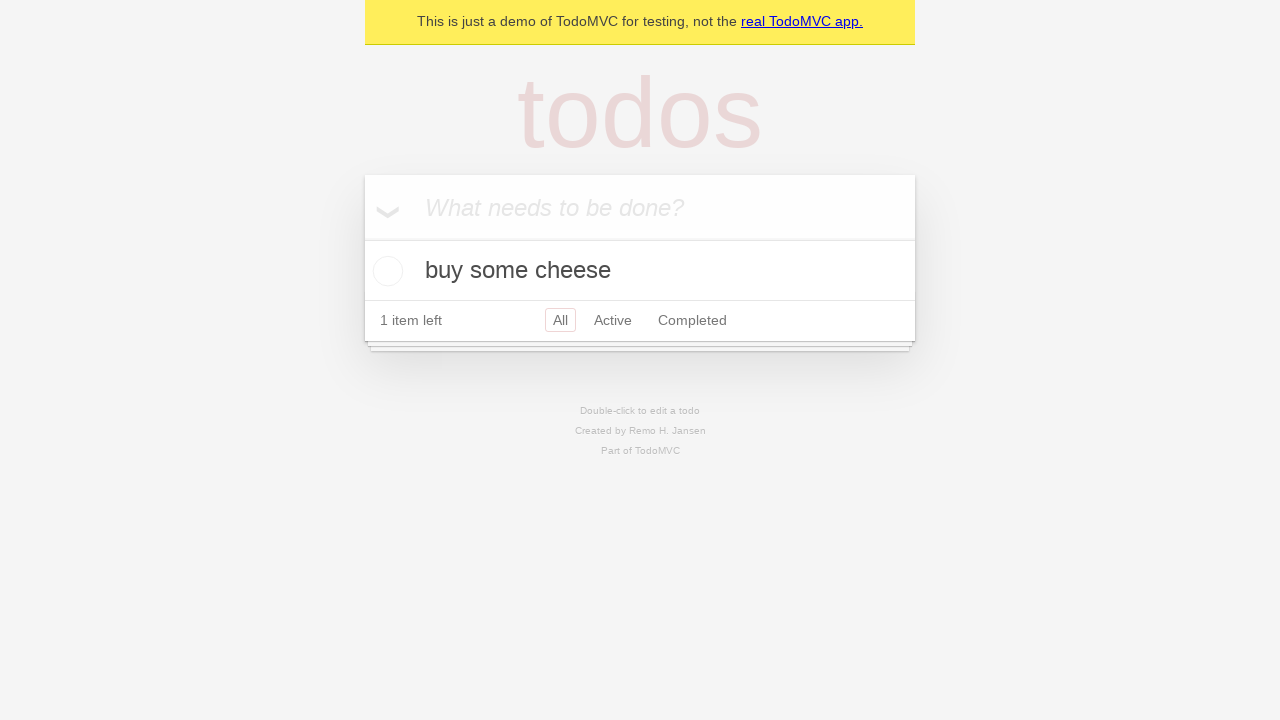

Filled todo input with 'feed the cat' on internal:attr=[placeholder="What needs to be done?"i]
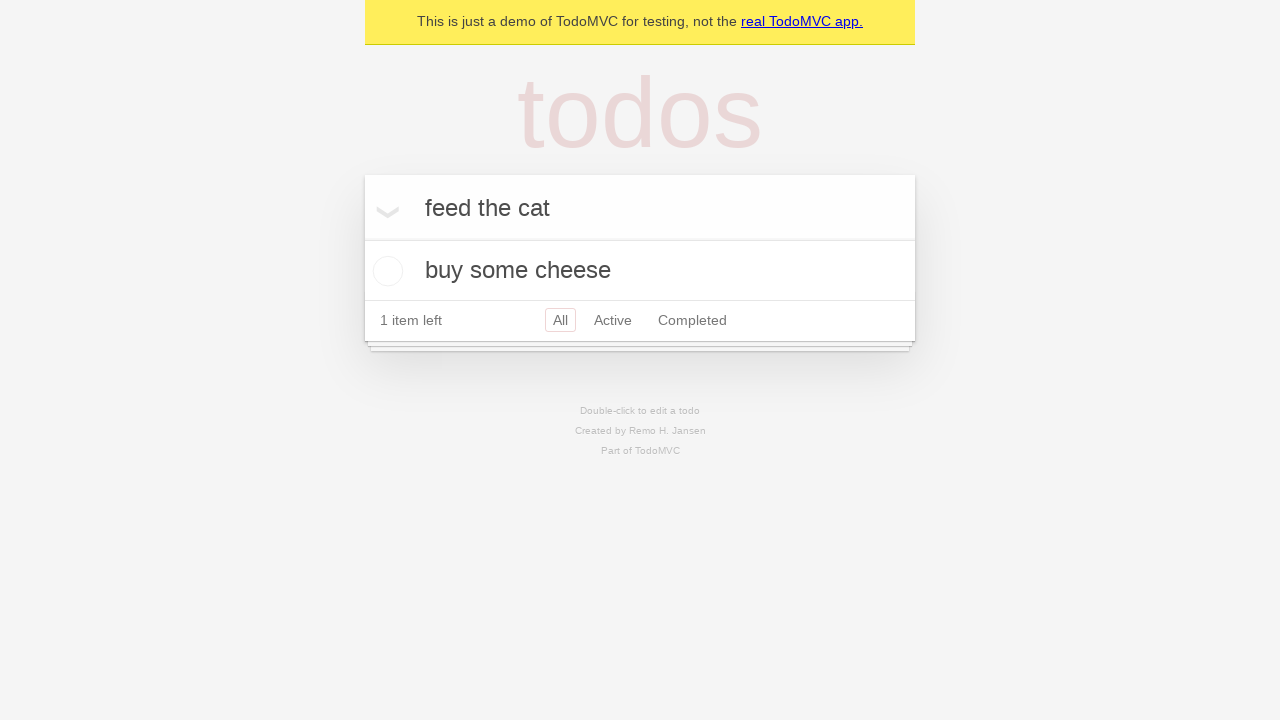

Pressed Enter to create second todo on internal:attr=[placeholder="What needs to be done?"i]
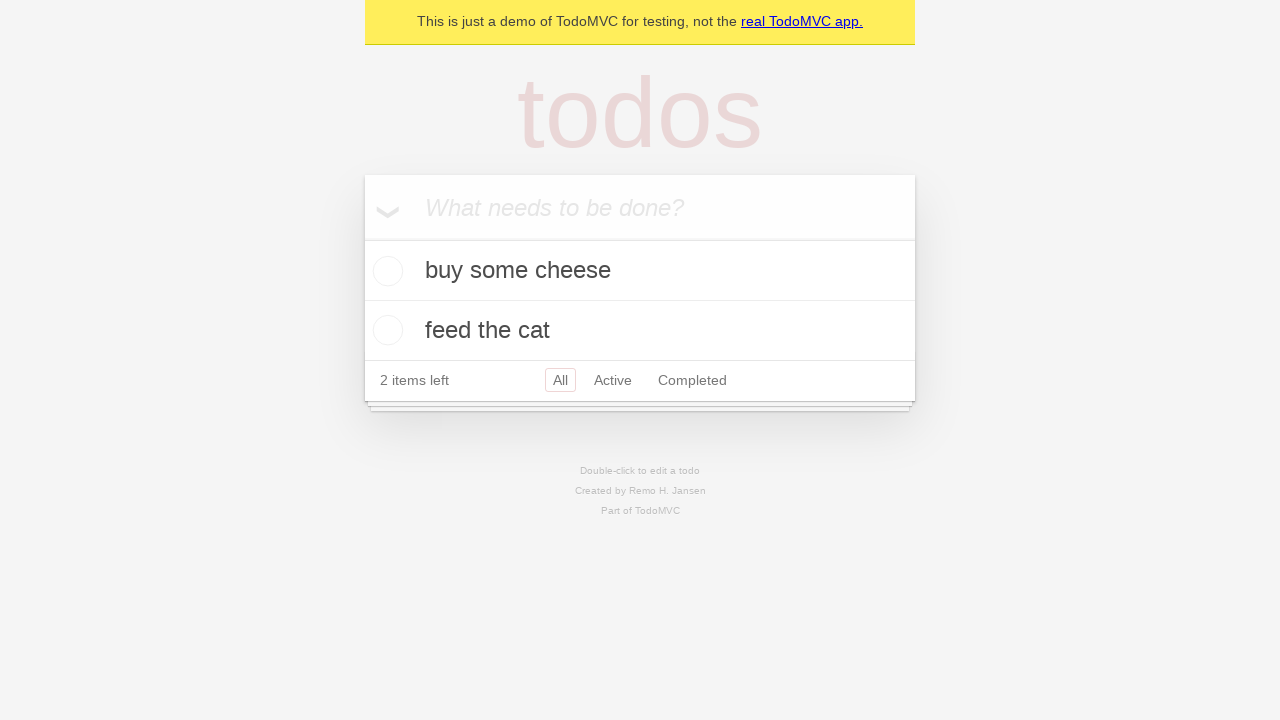

Filled todo input with 'book a doctors appointment' on internal:attr=[placeholder="What needs to be done?"i]
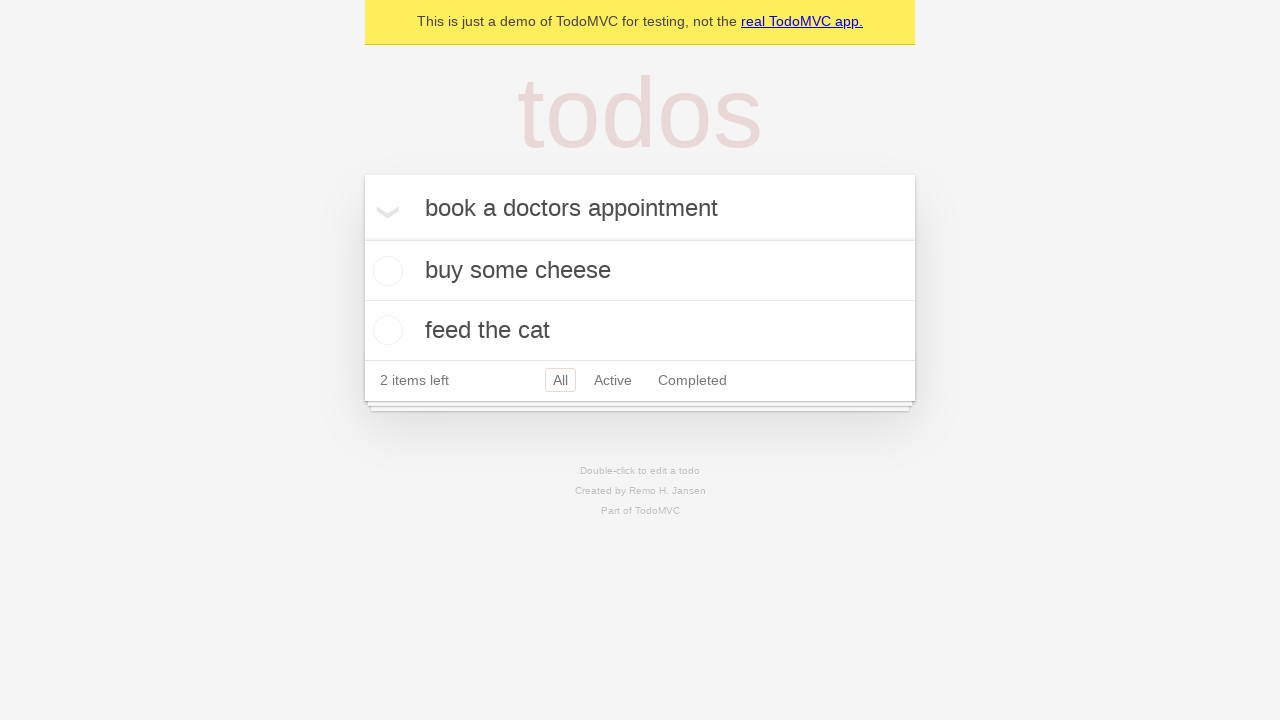

Pressed Enter to create third todo on internal:attr=[placeholder="What needs to be done?"i]
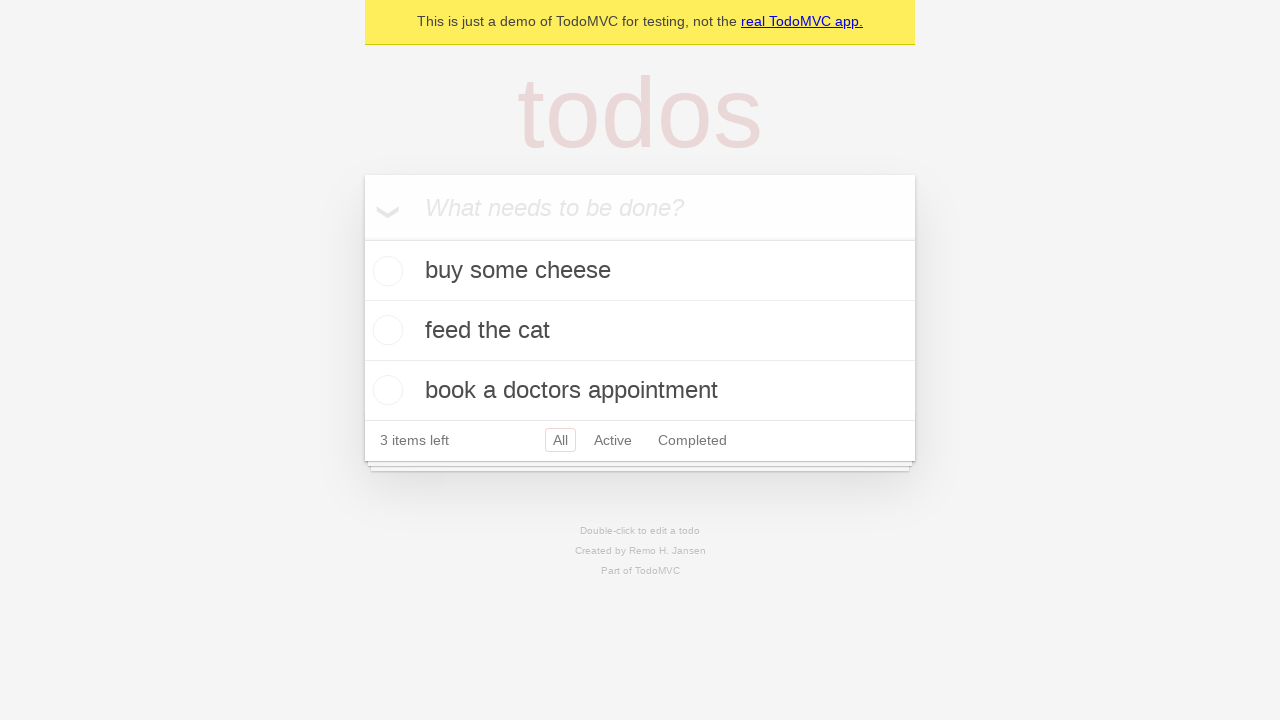

Checked the second todo item at (385, 330) on internal:testid=[data-testid="todo-item"s] >> nth=1 >> internal:role=checkbox
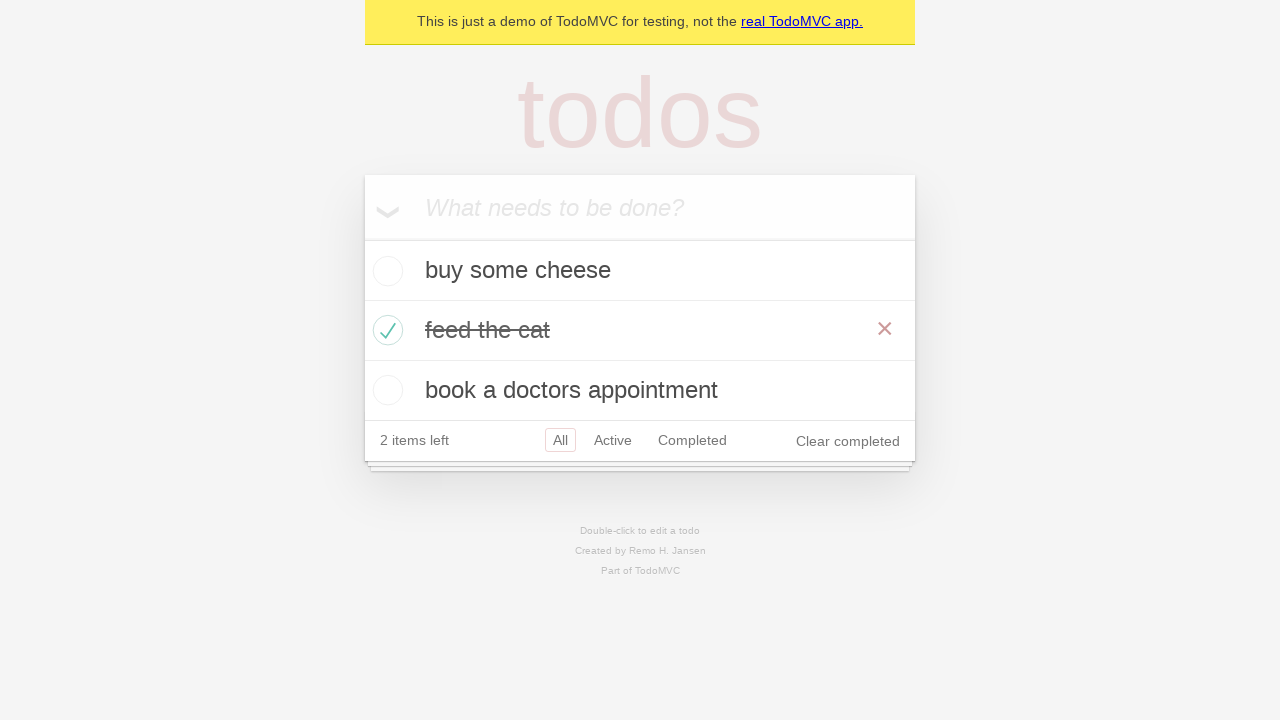

Clicked 'All' filter link at (560, 440) on internal:role=link[name="All"i]
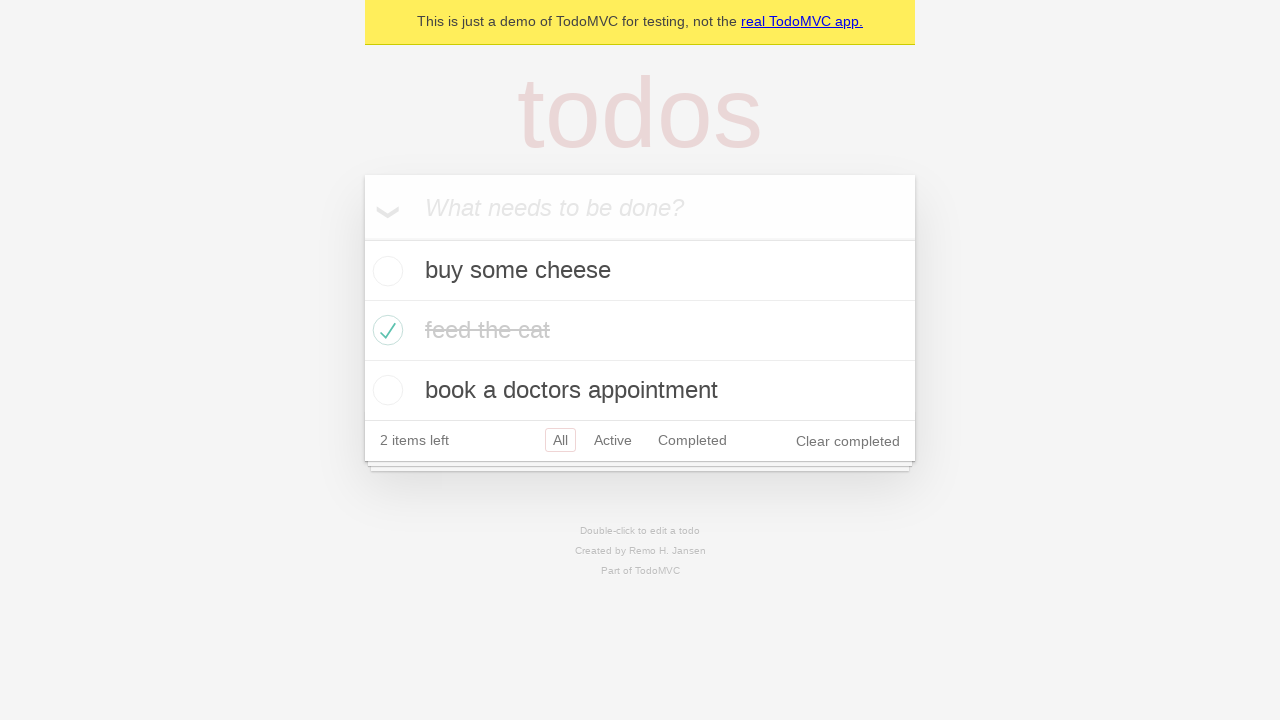

Clicked 'Active' filter link at (613, 440) on internal:role=link[name="Active"i]
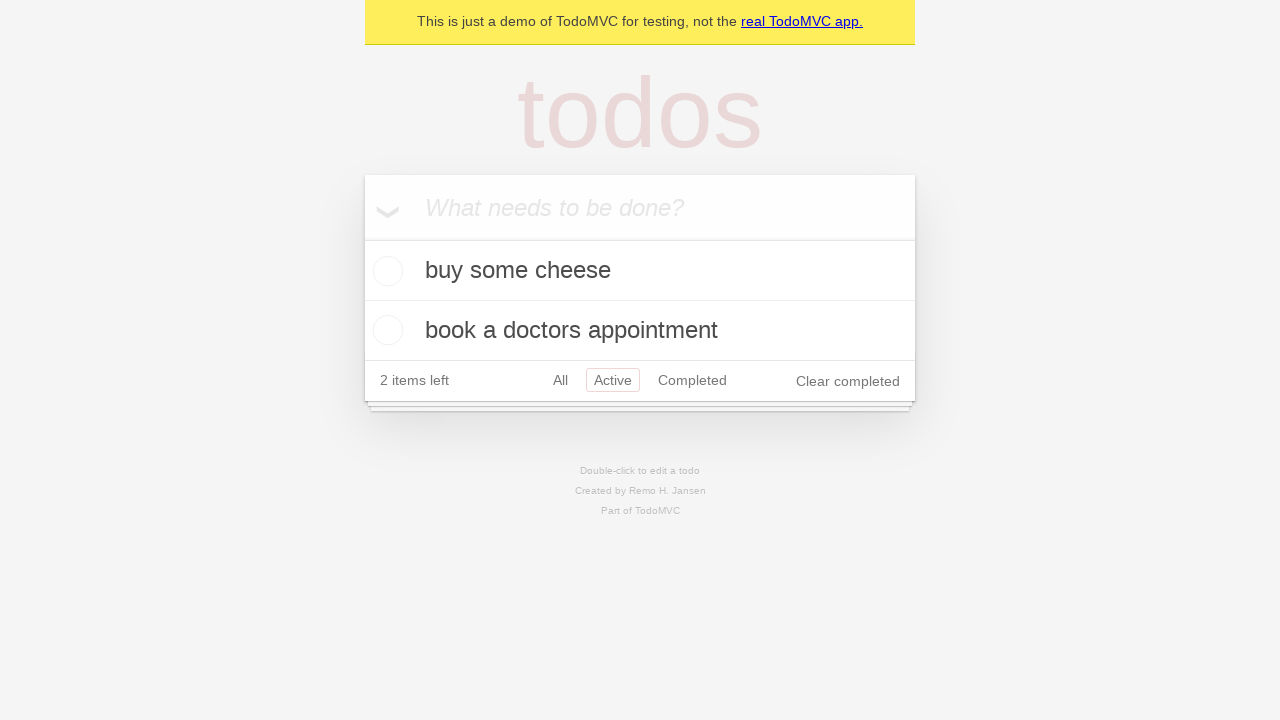

Clicked 'Completed' filter link at (692, 380) on internal:role=link[name="Completed"i]
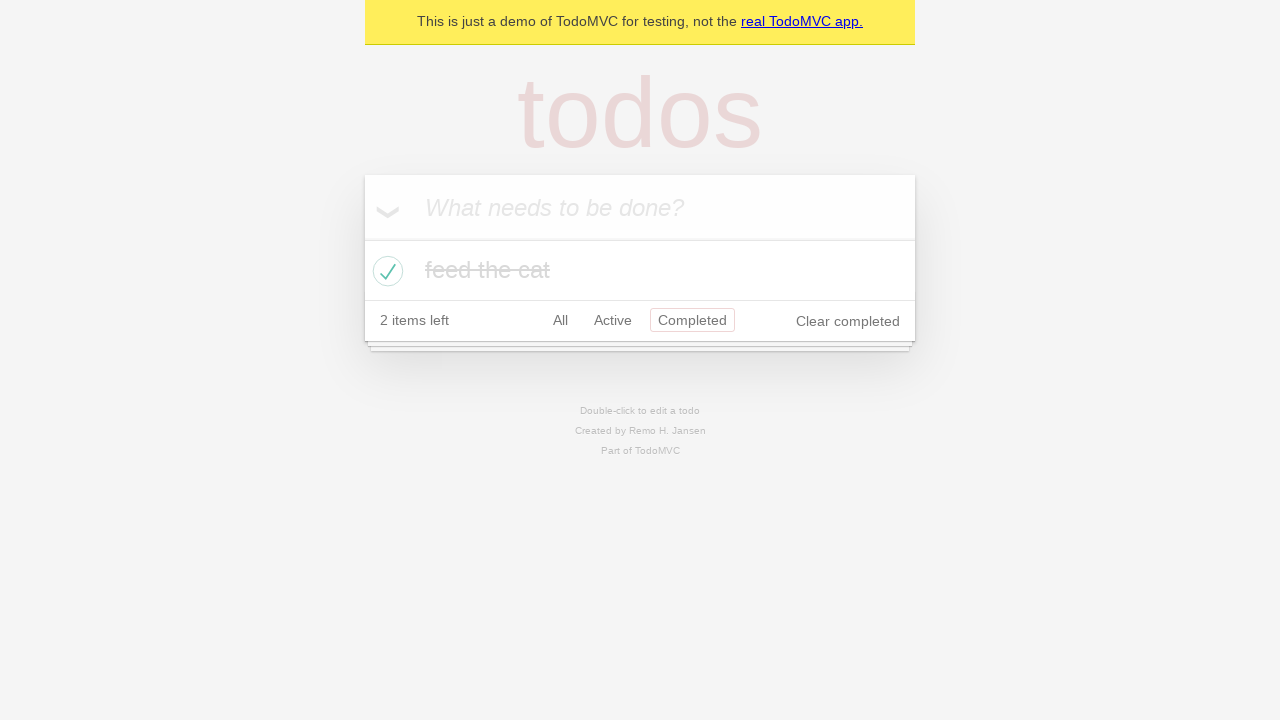

Navigated back in browser history (returned to Active filter)
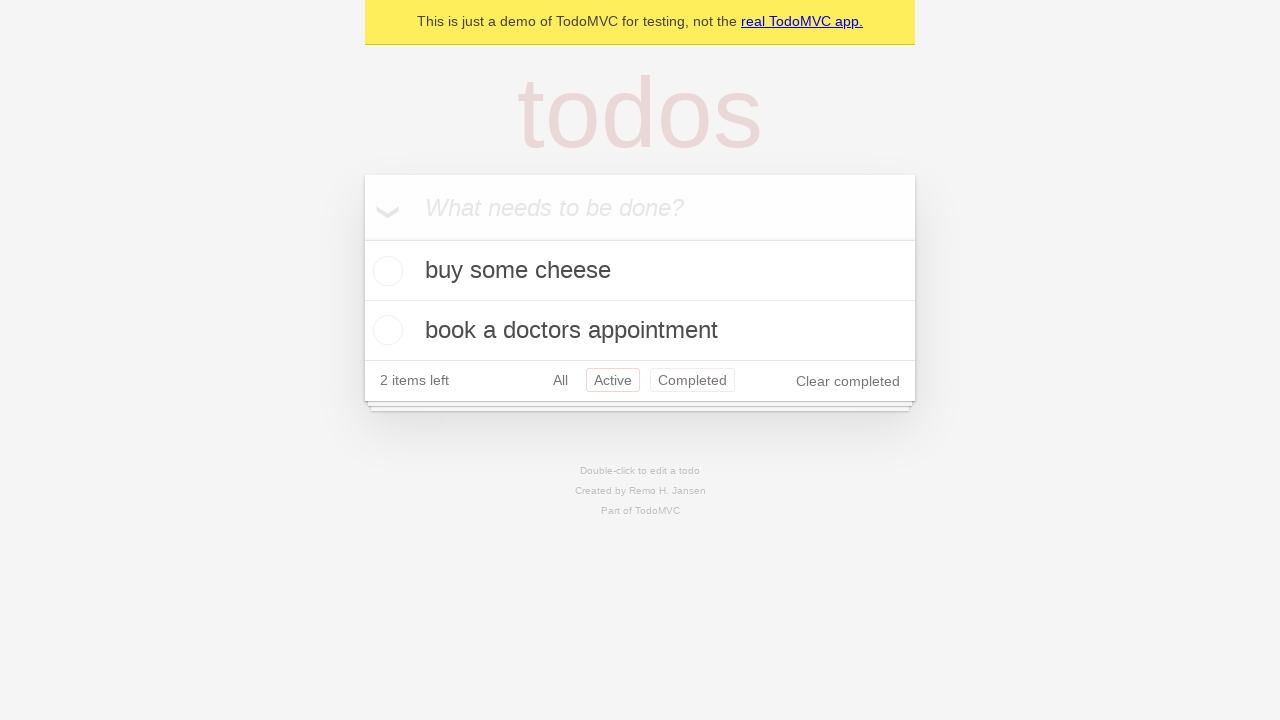

Navigated back in browser history (returned to All filter)
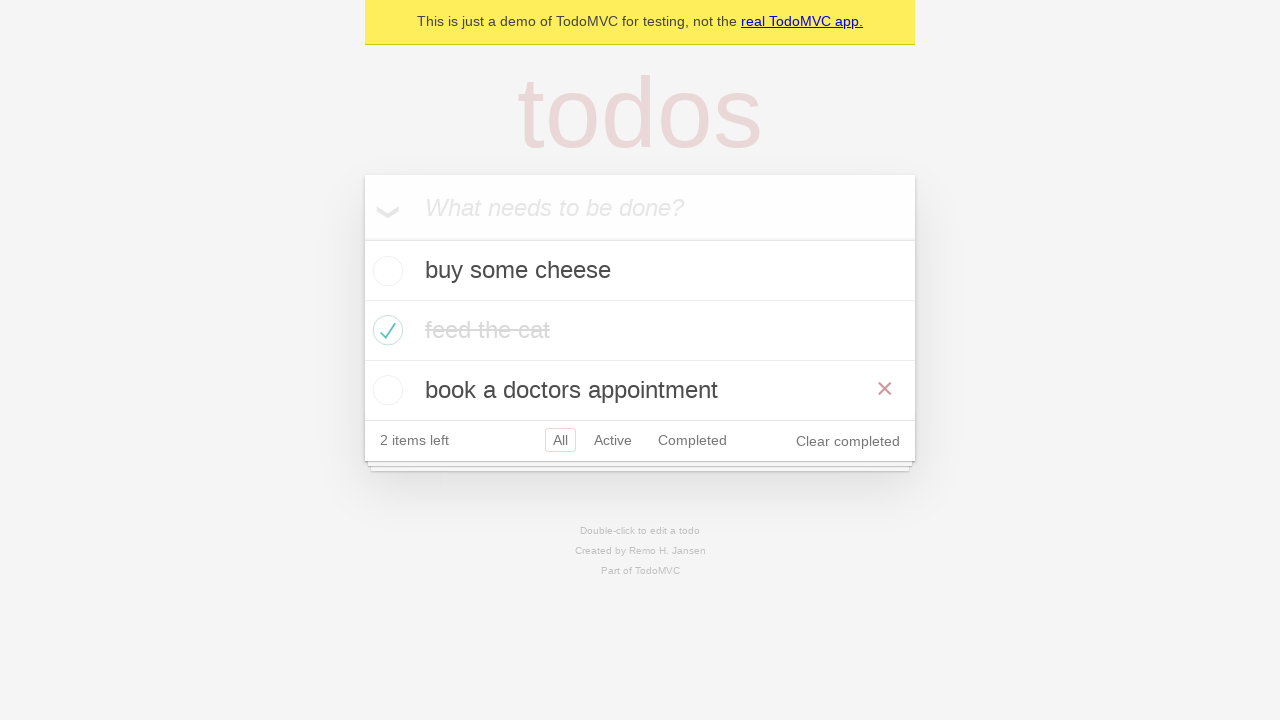

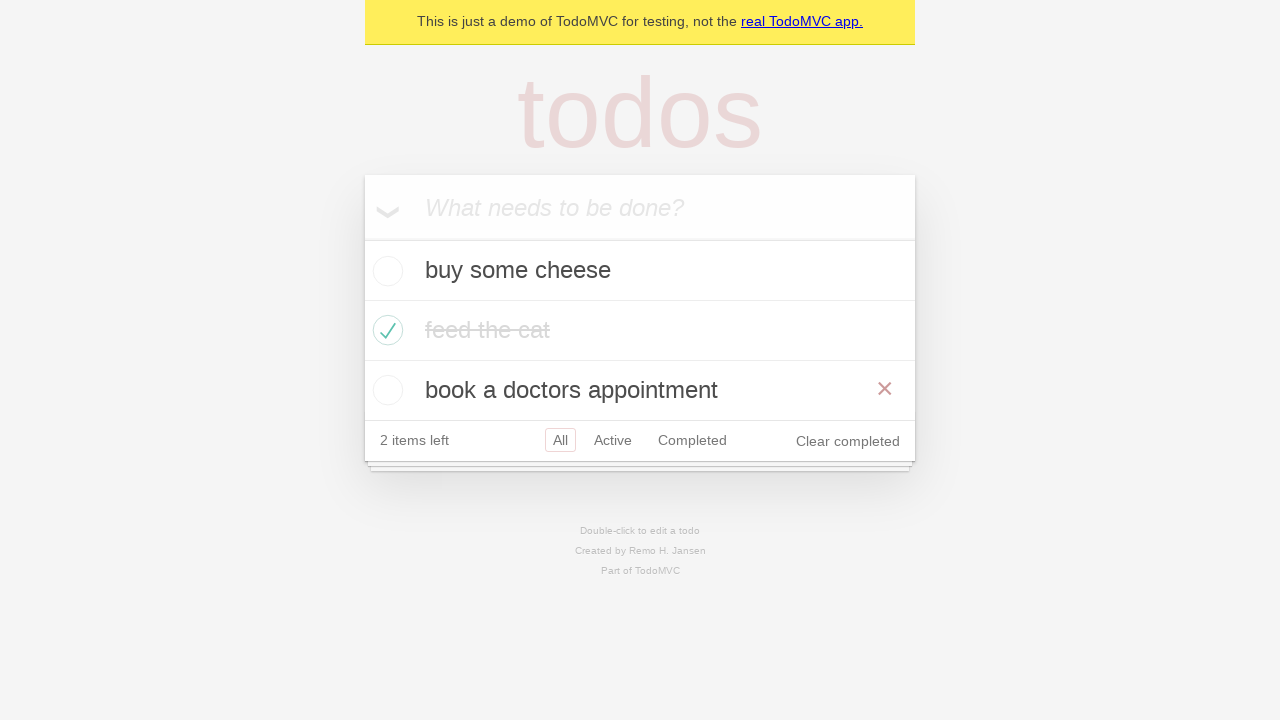